Tests radio button functionality by clicking the "Yes" radio button and verifying it becomes selected

Starting URL: https://demoqa.com/radio-button

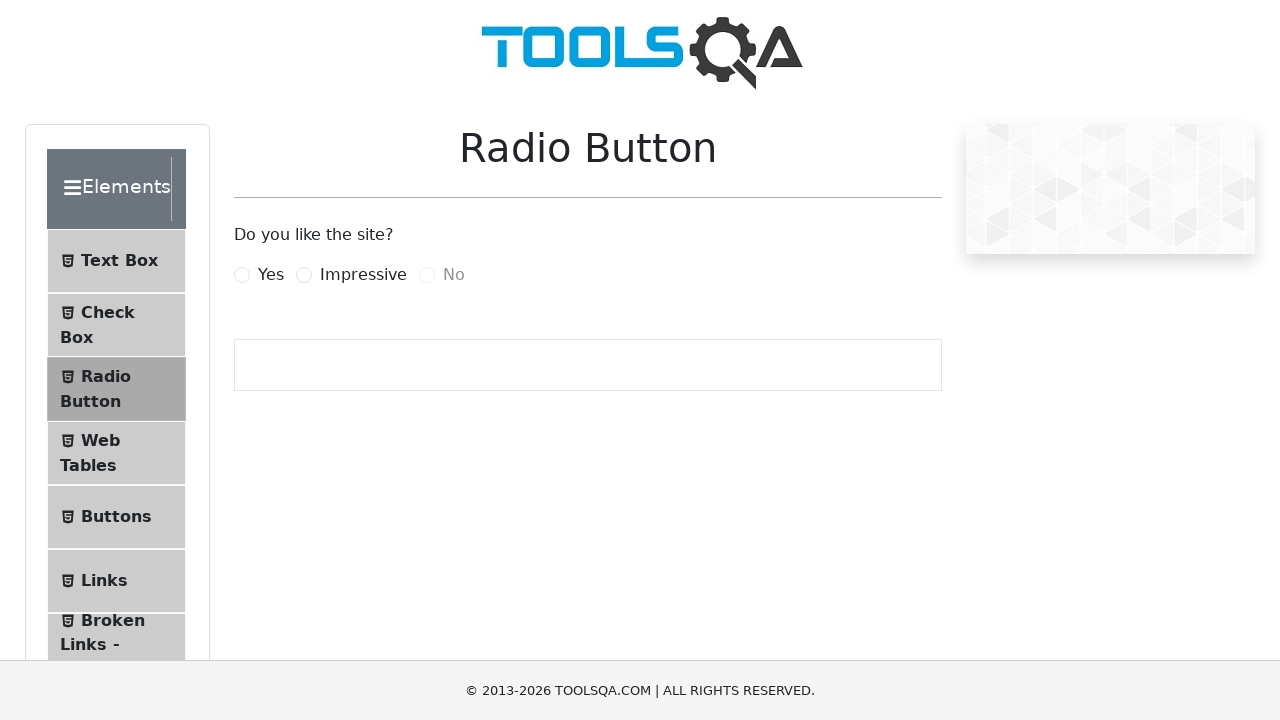

Clicked the 'Yes' radio button label at (271, 275) on label:has-text('Yes')
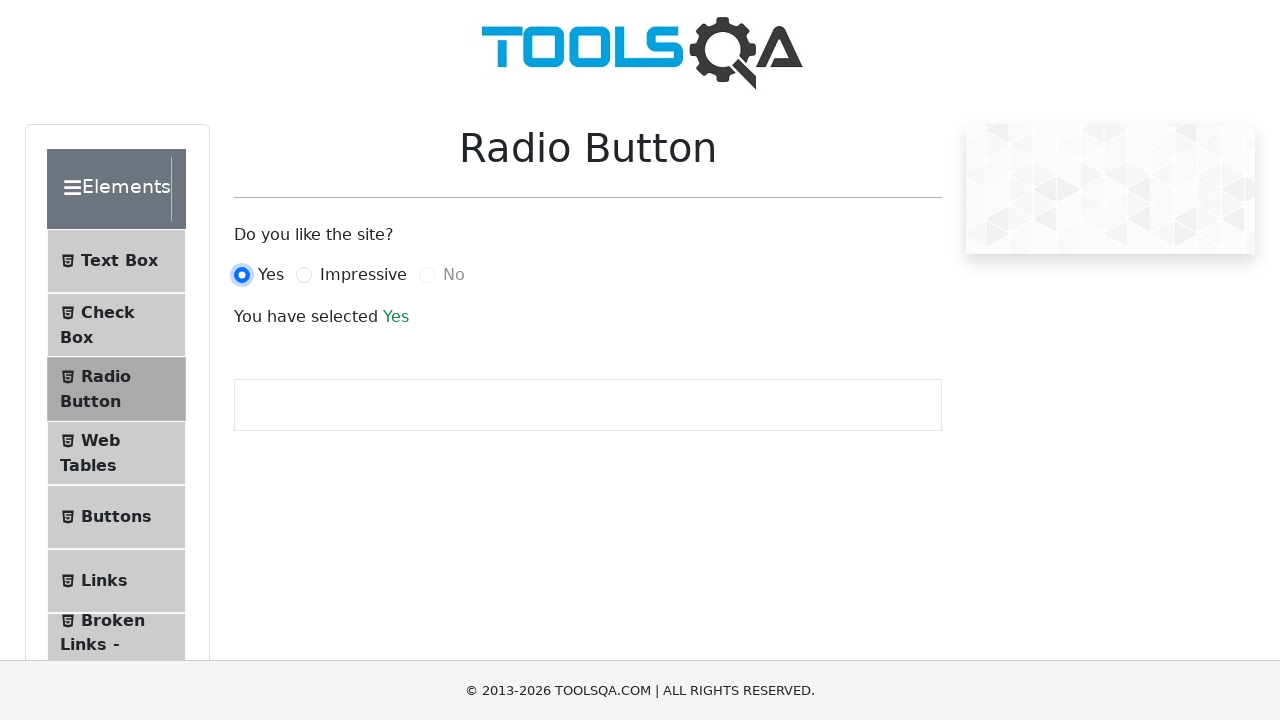

Verified the 'Yes' radio button is selected
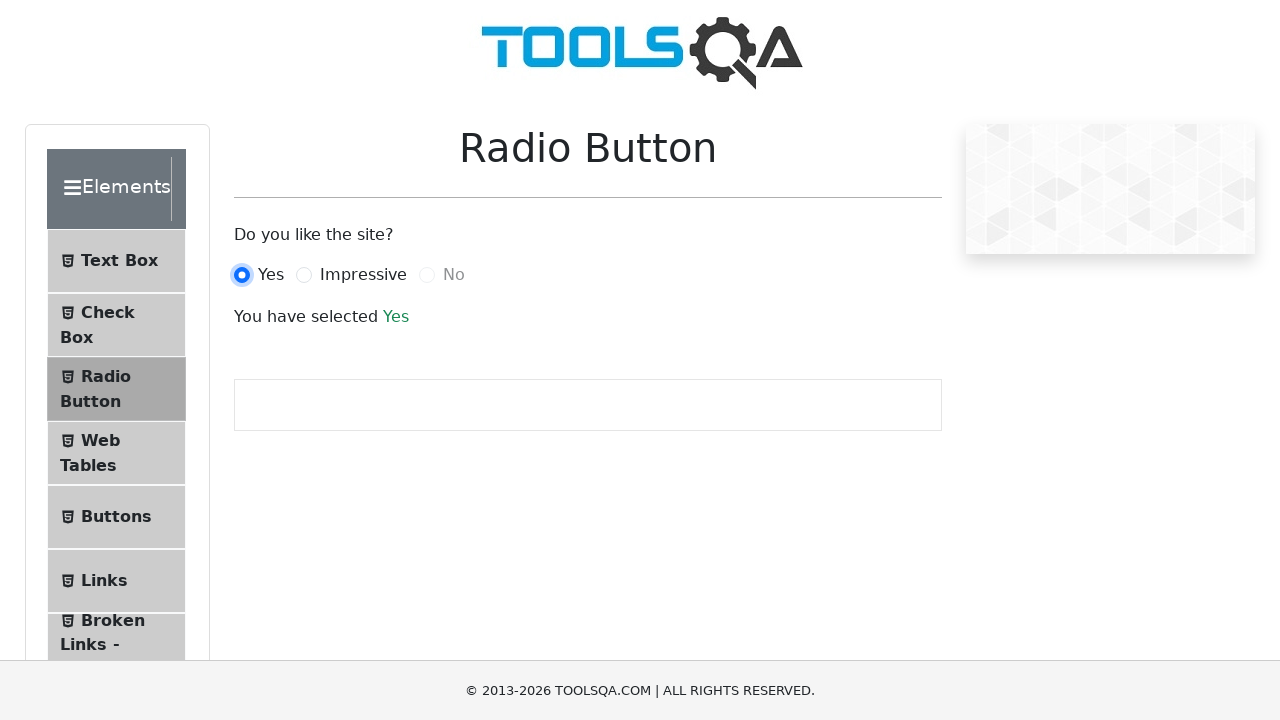

Verified the success result text appeared
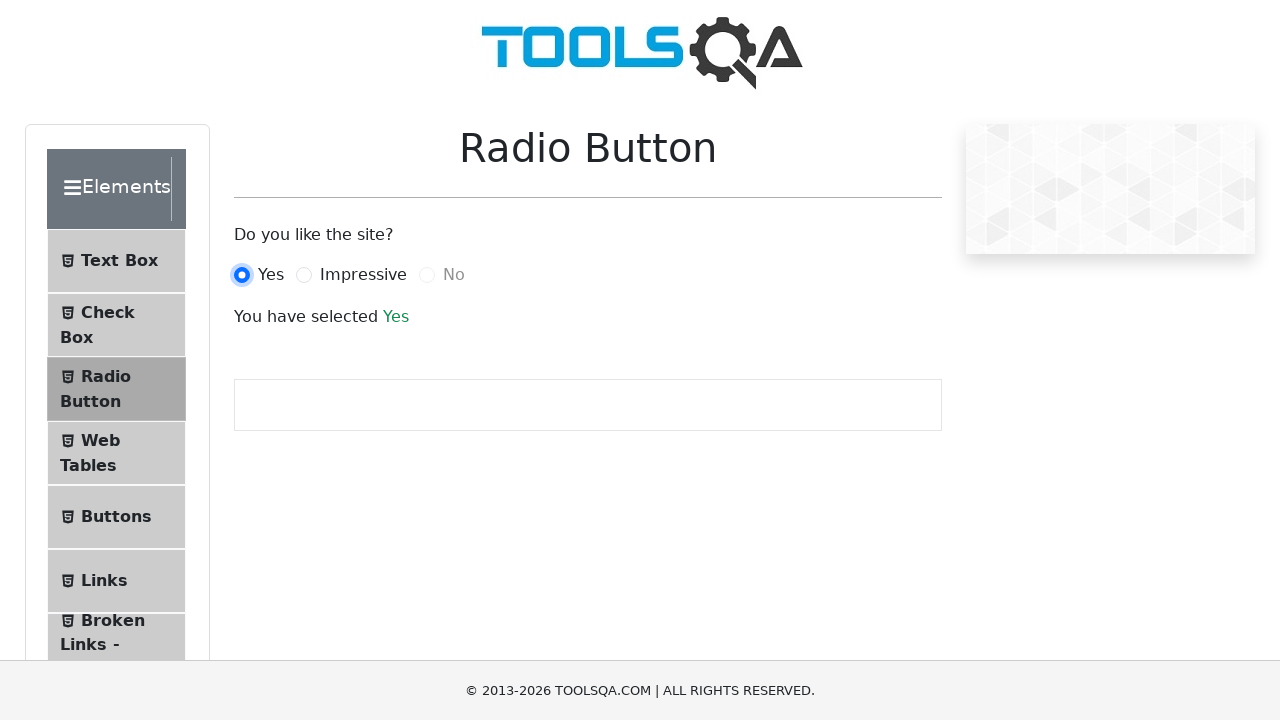

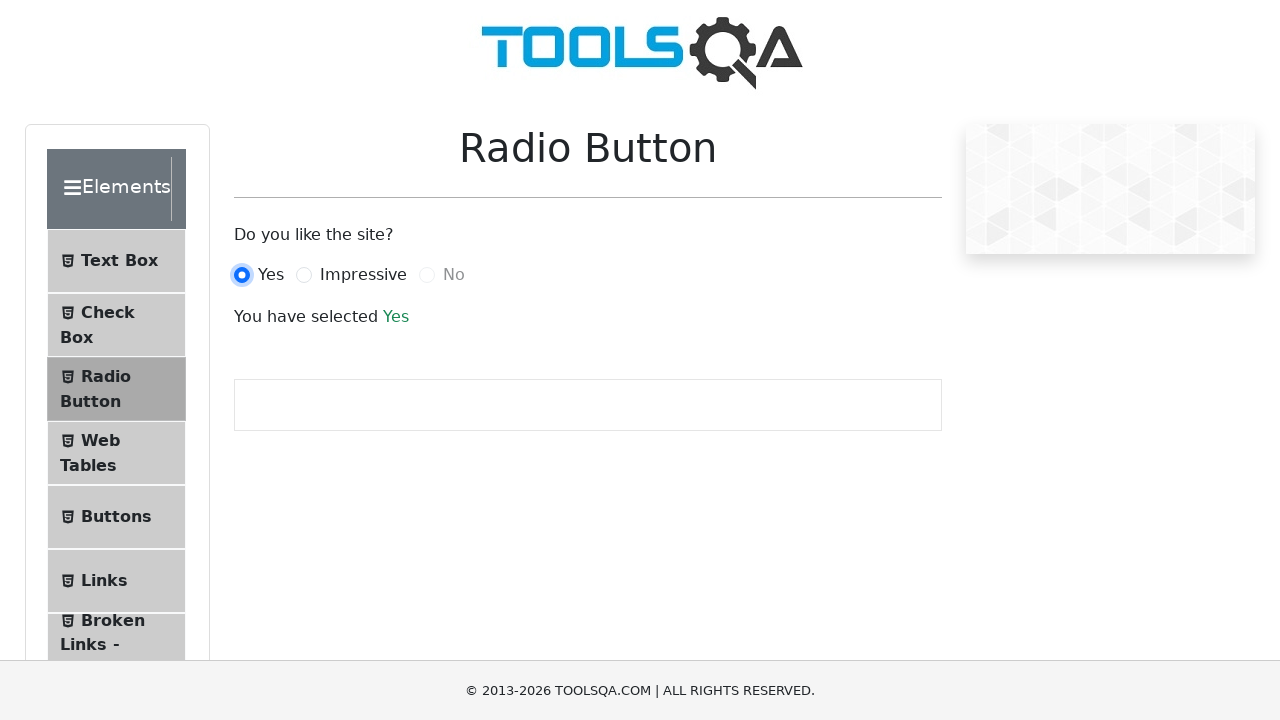